Tests navigation through all navbar menu items on an e-commerce site, verifying that each link leads to the correct page

Starting URL: https://atid.store/

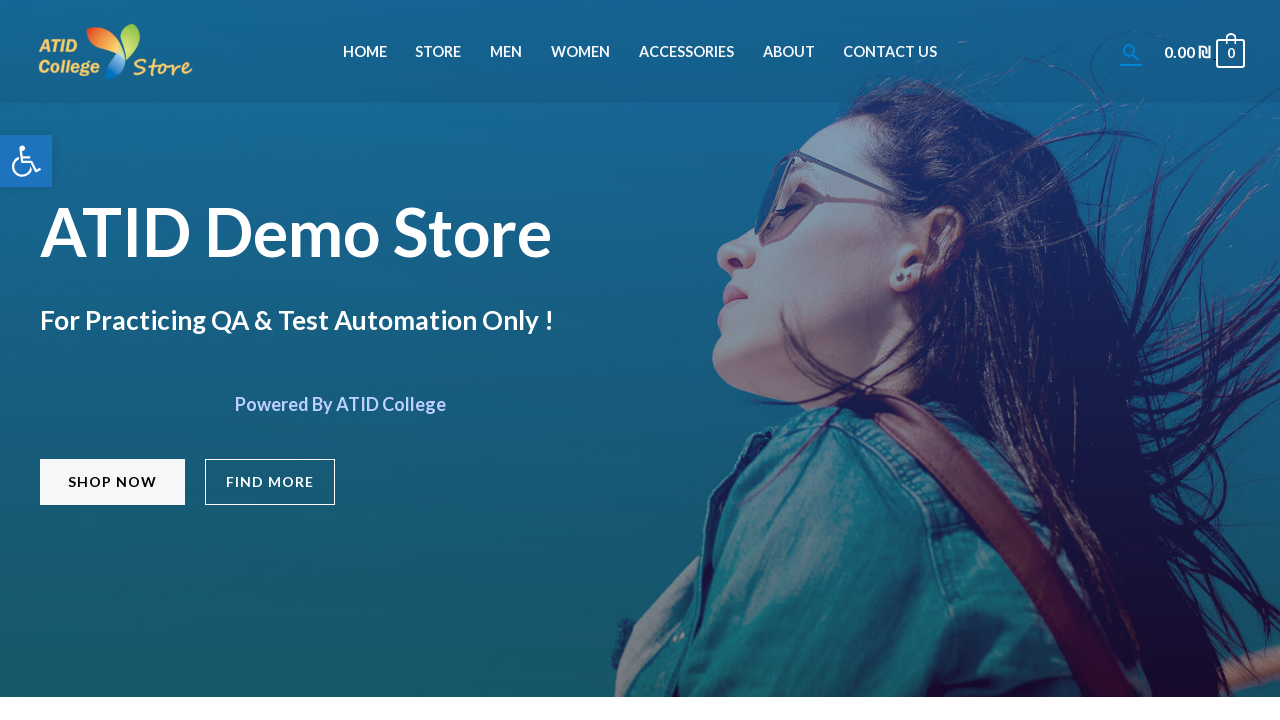

Clicked Home navbar link at (365, 52) on xpath=//li[@id='menu-item-381']//a[@class='menu-link'][normalize-space()='Home']
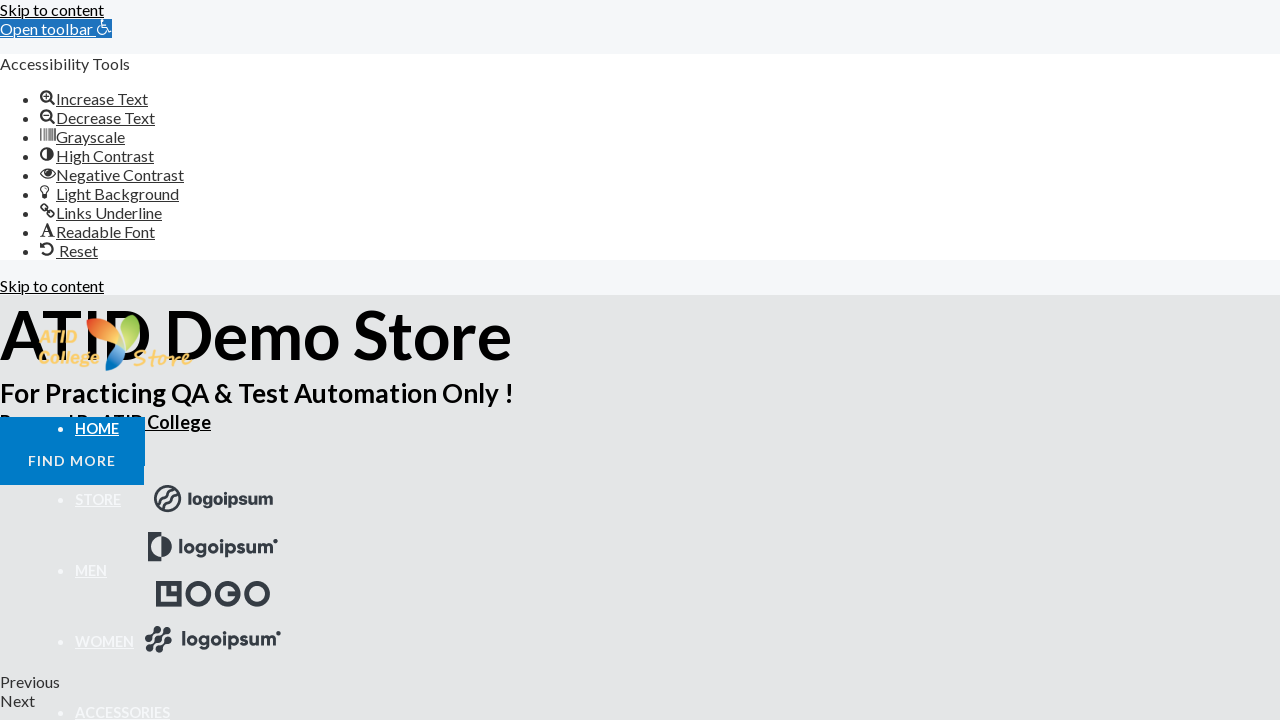

Home page loaded - ATID Demo Store heading visible
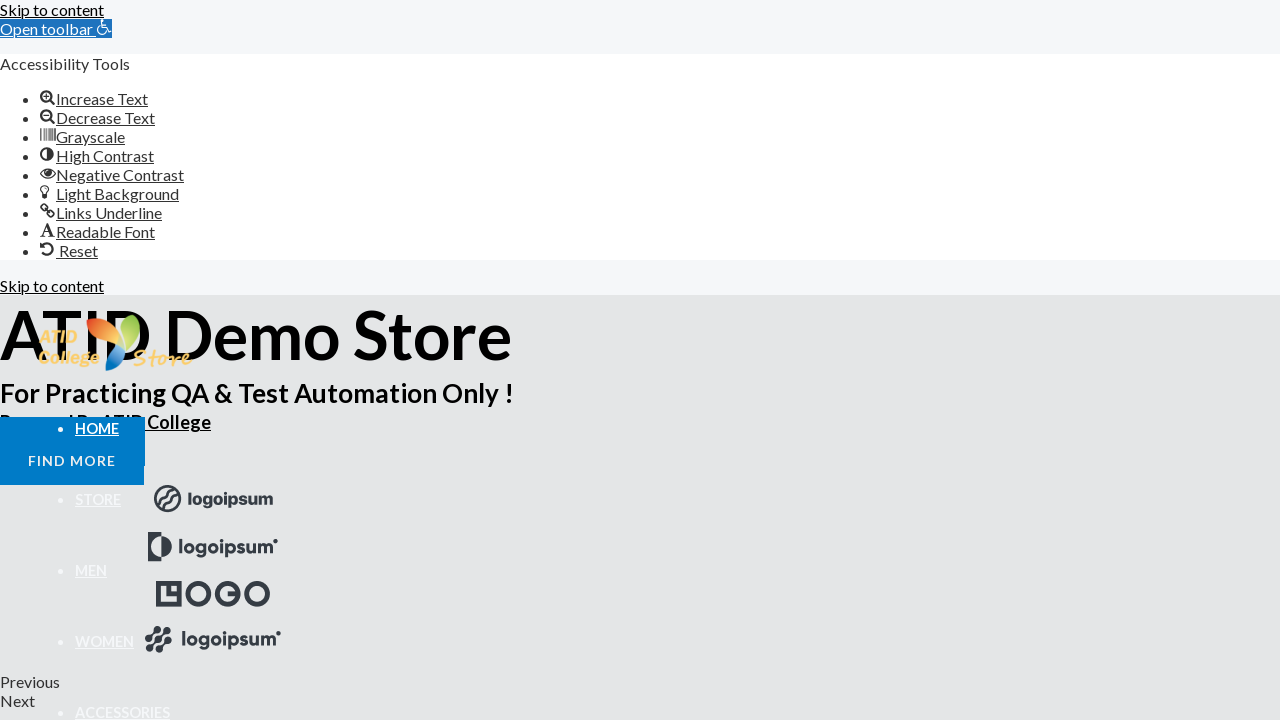

Navigated back to homepage
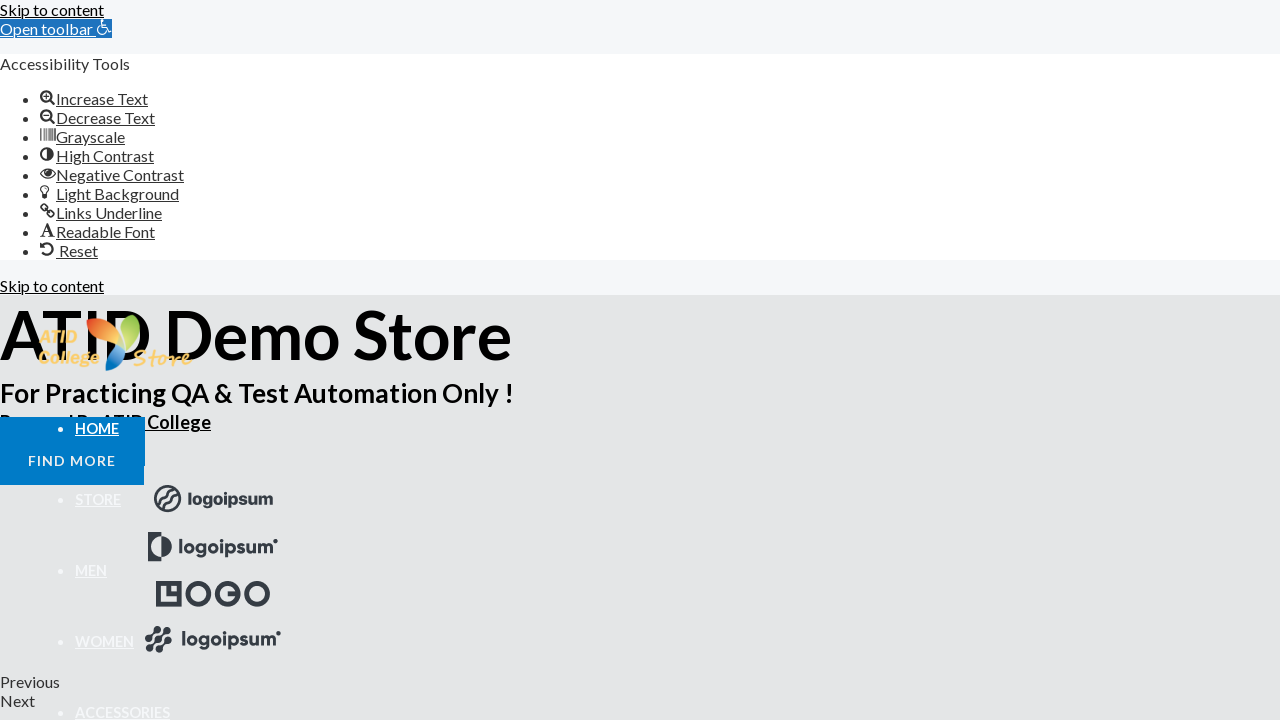

Clicked Store navbar link at (98, 500) on xpath=//li[@id='menu-item-45']//a[@class='menu-link'][normalize-space()='Store']
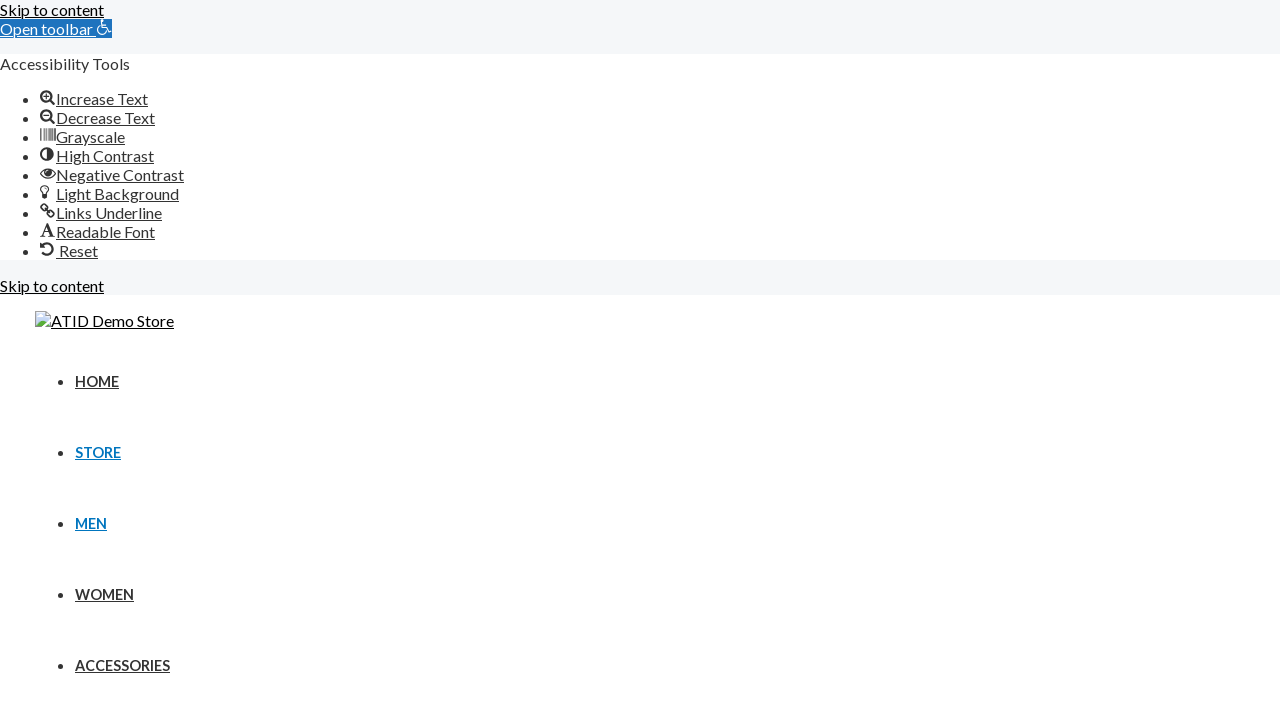

Store page loaded - product results count visible
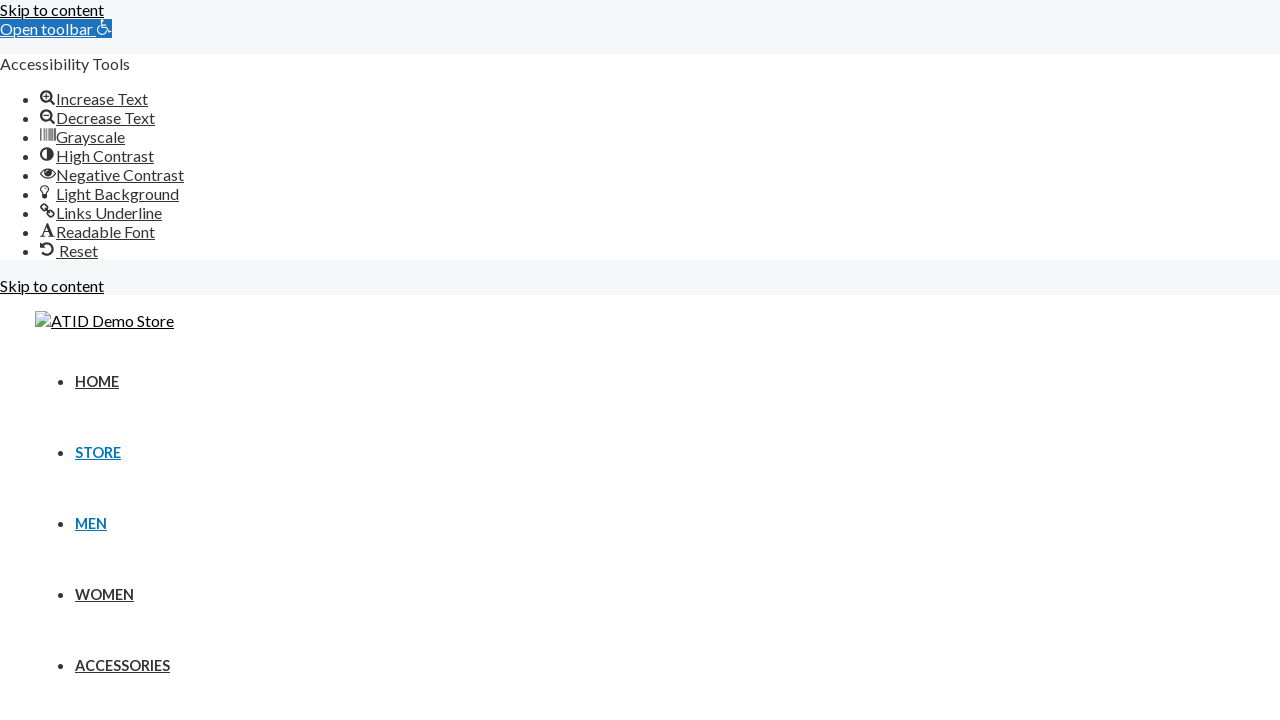

Navigated back to homepage
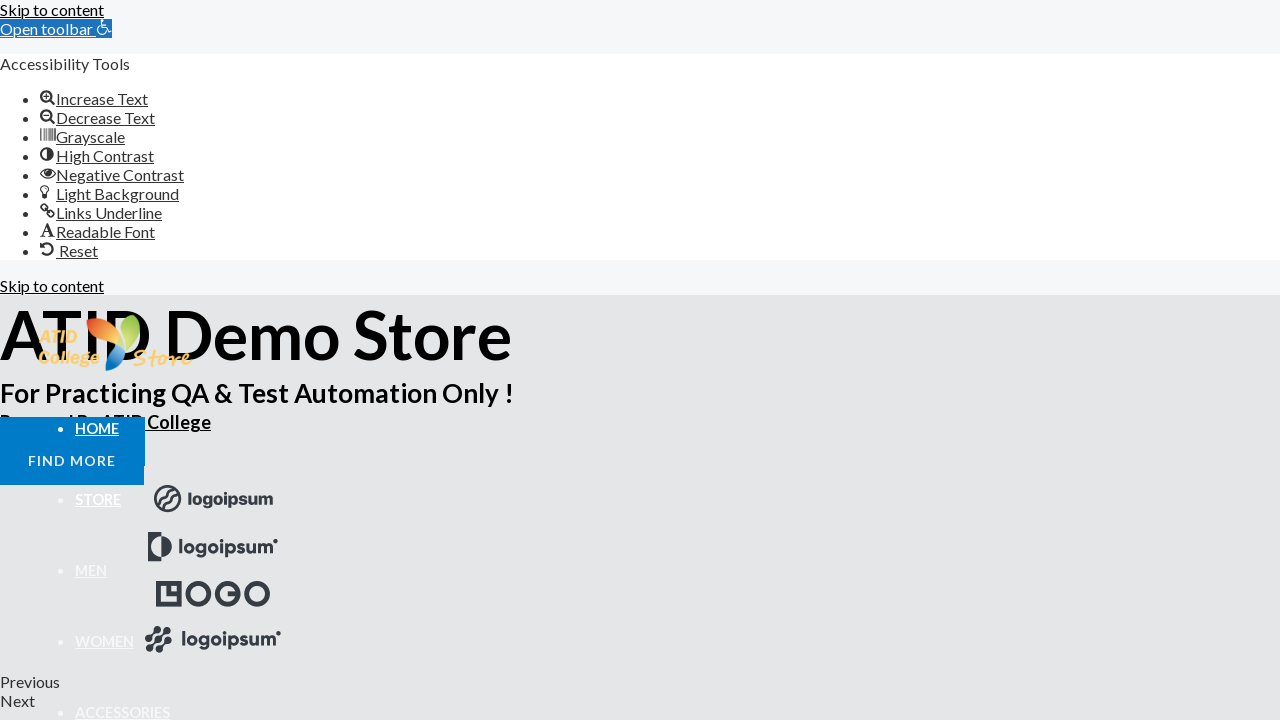

Clicked Men navbar link at (91, 570) on xpath=//li[@id='menu-item-266']//a[@class='menu-link'][normalize-space()='Men']
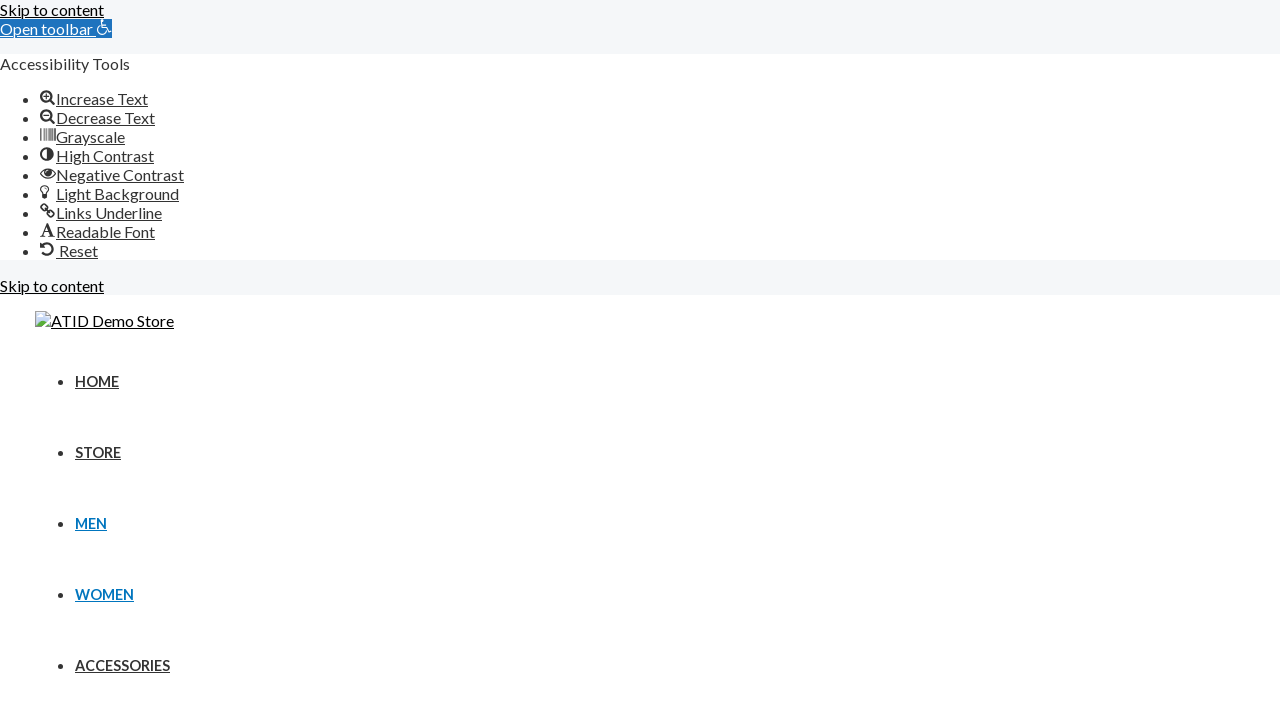

Men page loaded - Men heading visible
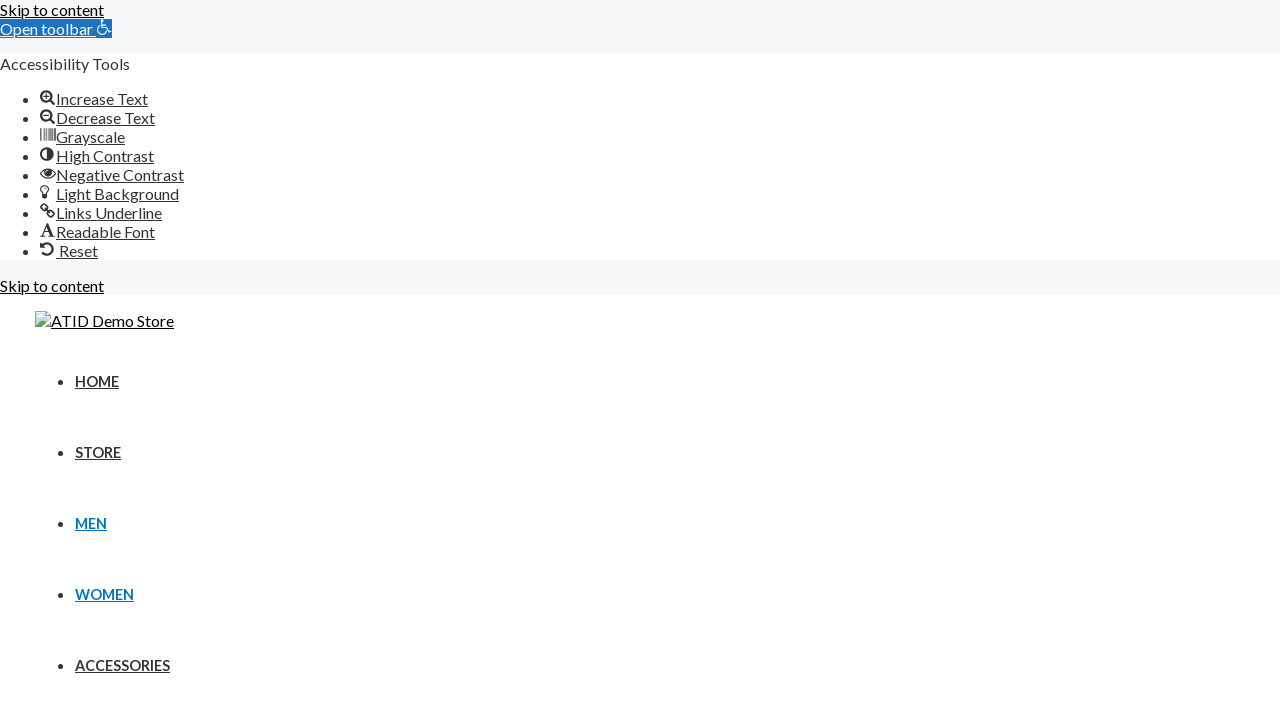

Navigated back to homepage
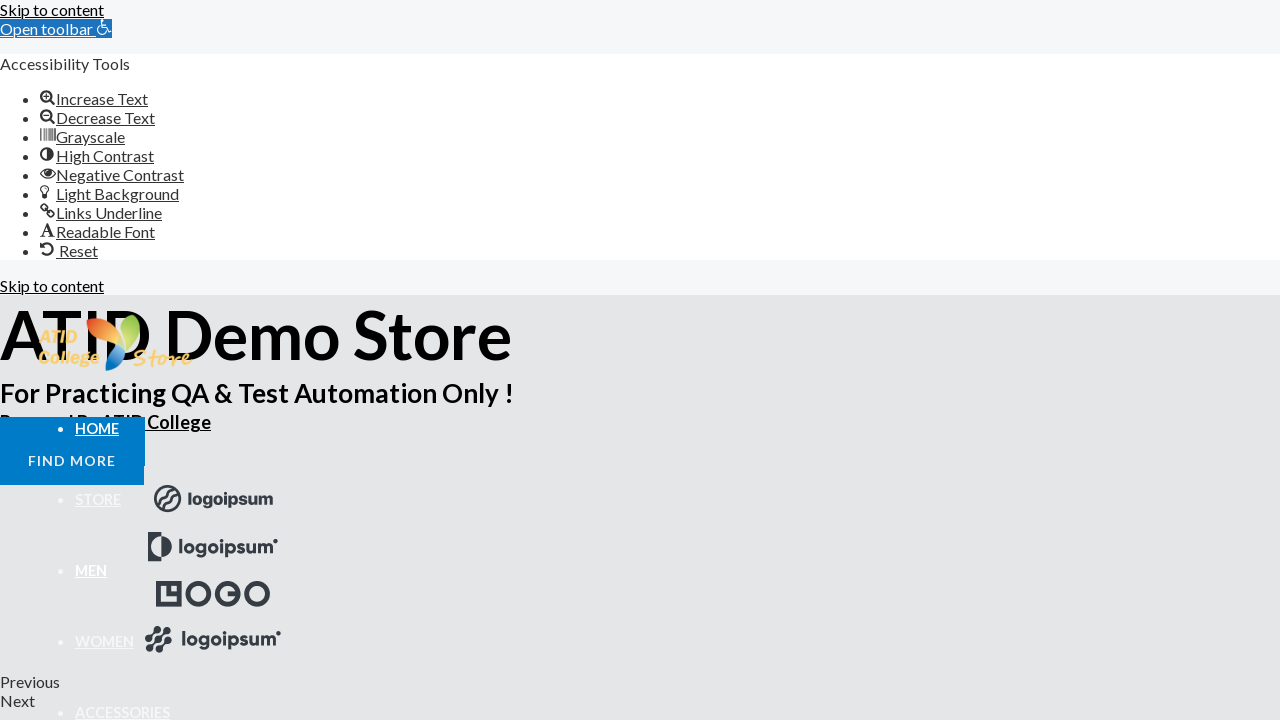

Clicked Women navbar link at (104, 642) on xpath=//li[@id='menu-item-267']//a[@class='menu-link'][normalize-space()='Women'
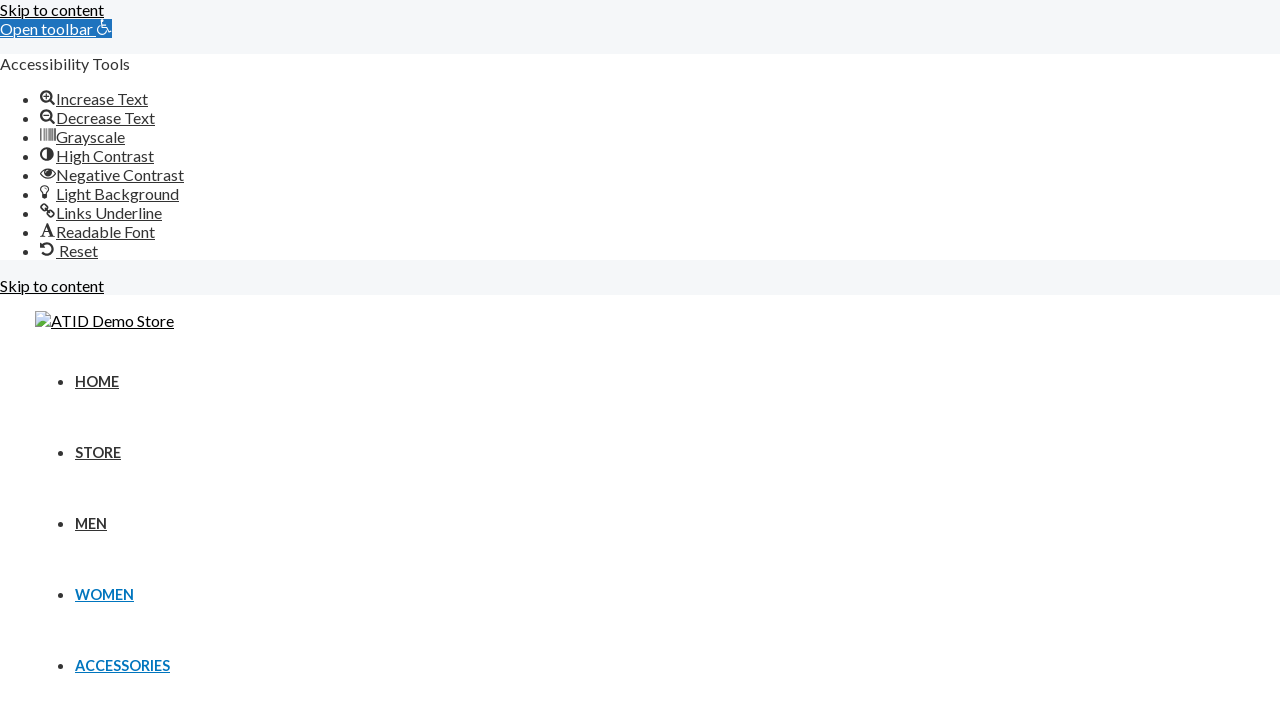

Women page loaded - Women heading visible
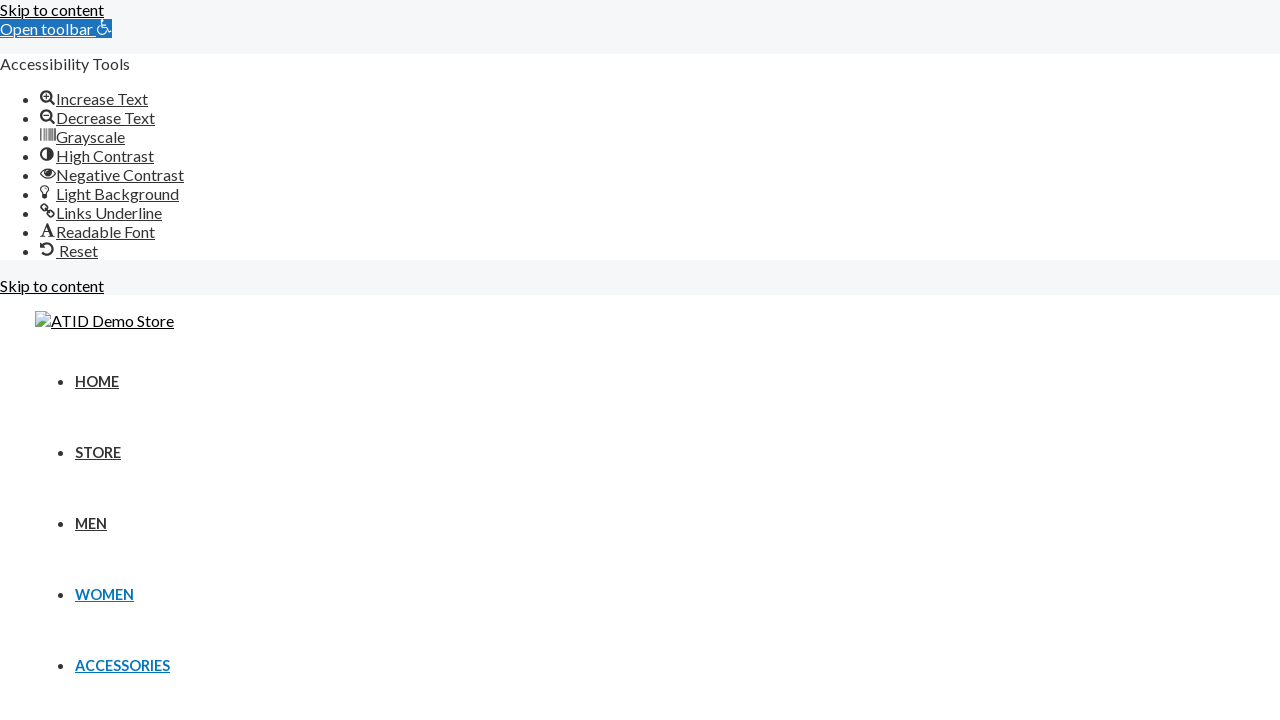

Navigated back to homepage
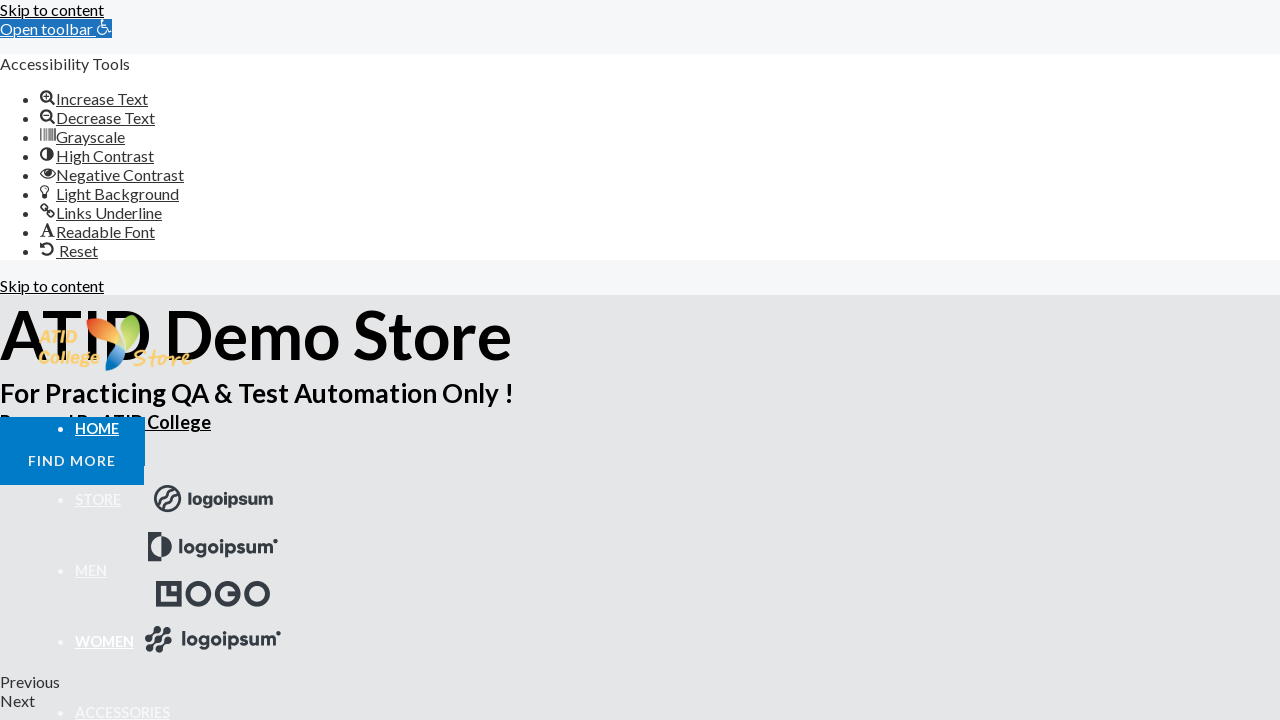

Clicked Accessories navbar link at (122, 712) on xpath=//li[@id='menu-item-671']//a[@class='menu-link'][normalize-space()='Access
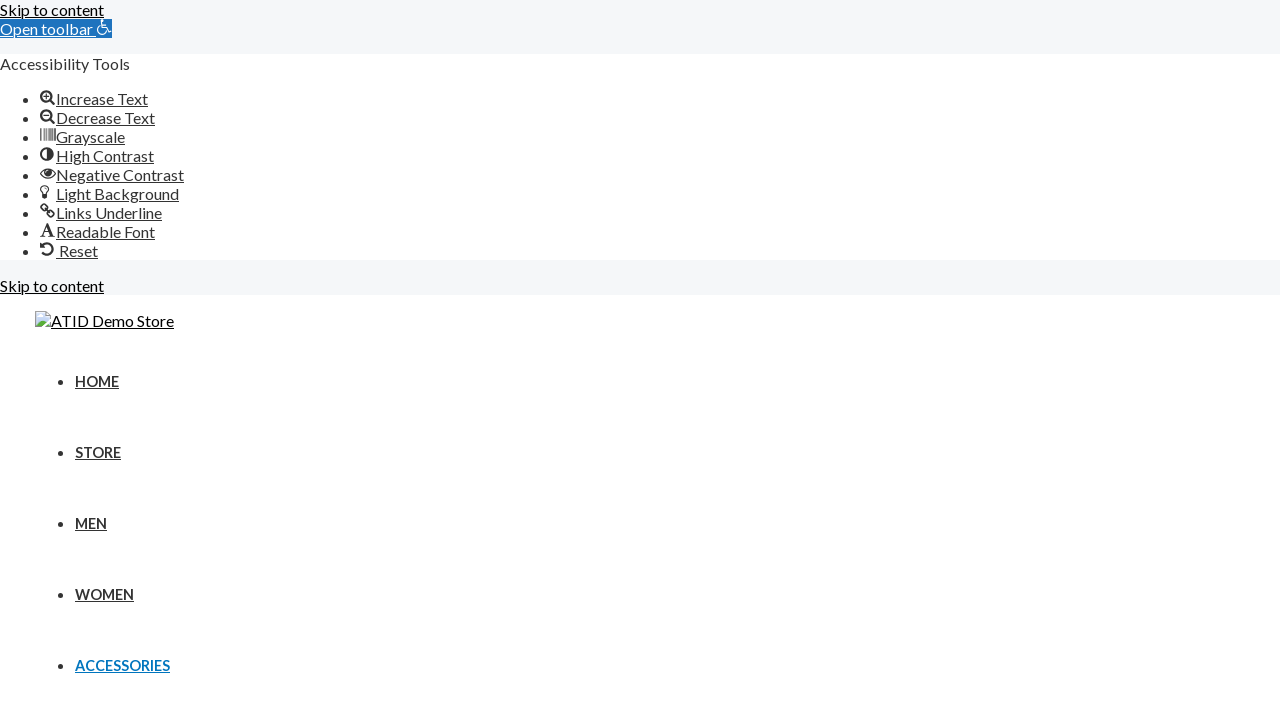

Accessories page loaded - Accessories heading visible
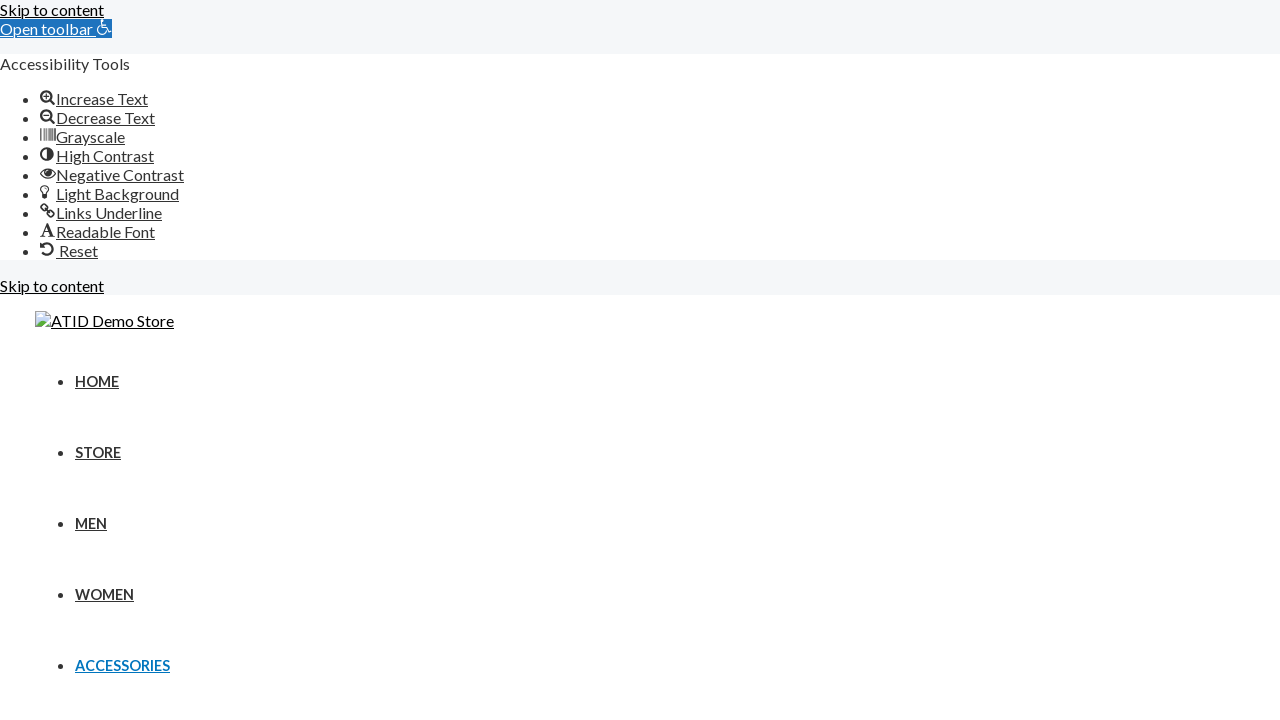

Navigated back to homepage
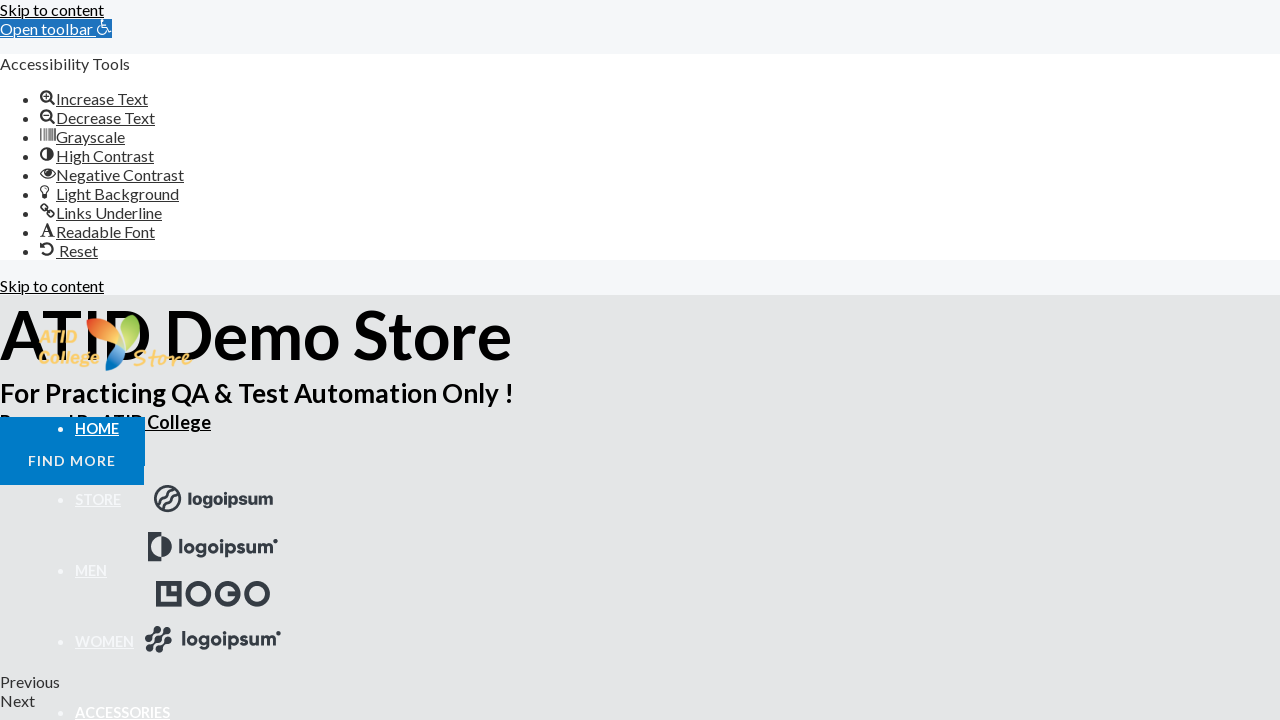

Clicked About navbar link at (101, 360) on xpath=//li[@id='menu-item-828']//a[@class='menu-link'][normalize-space()='About'
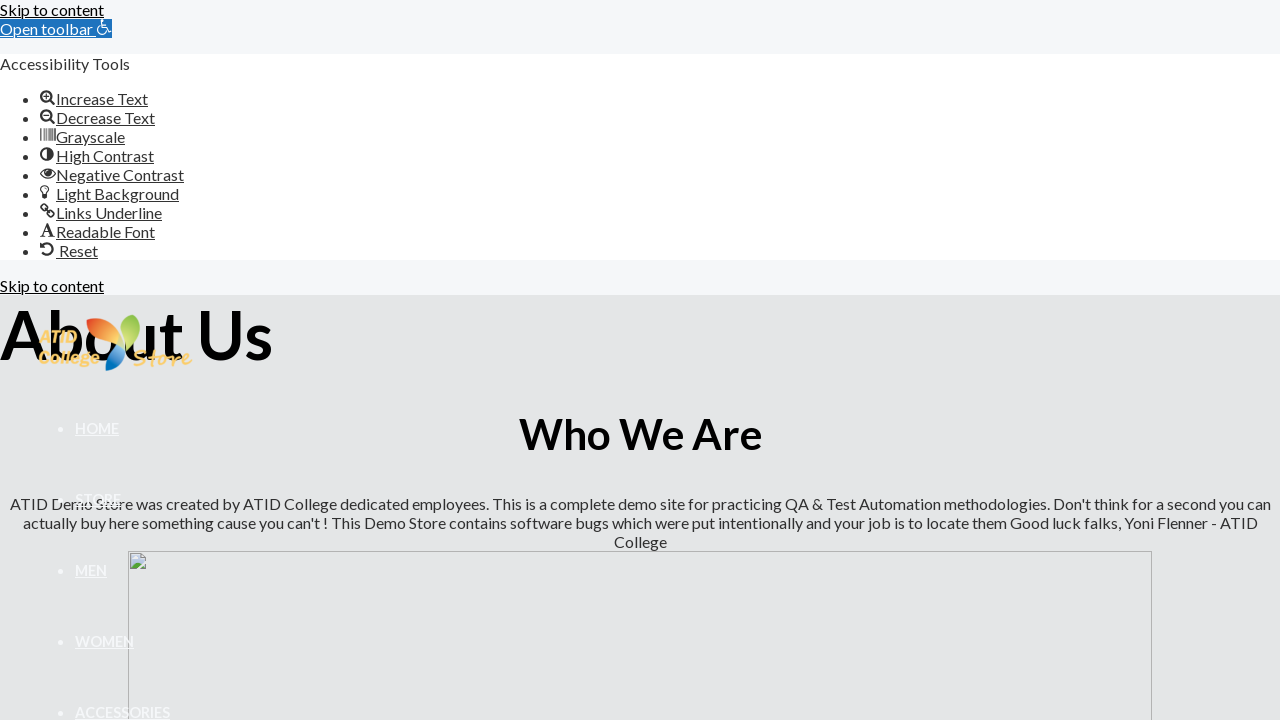

About Us page loaded - About Us heading visible
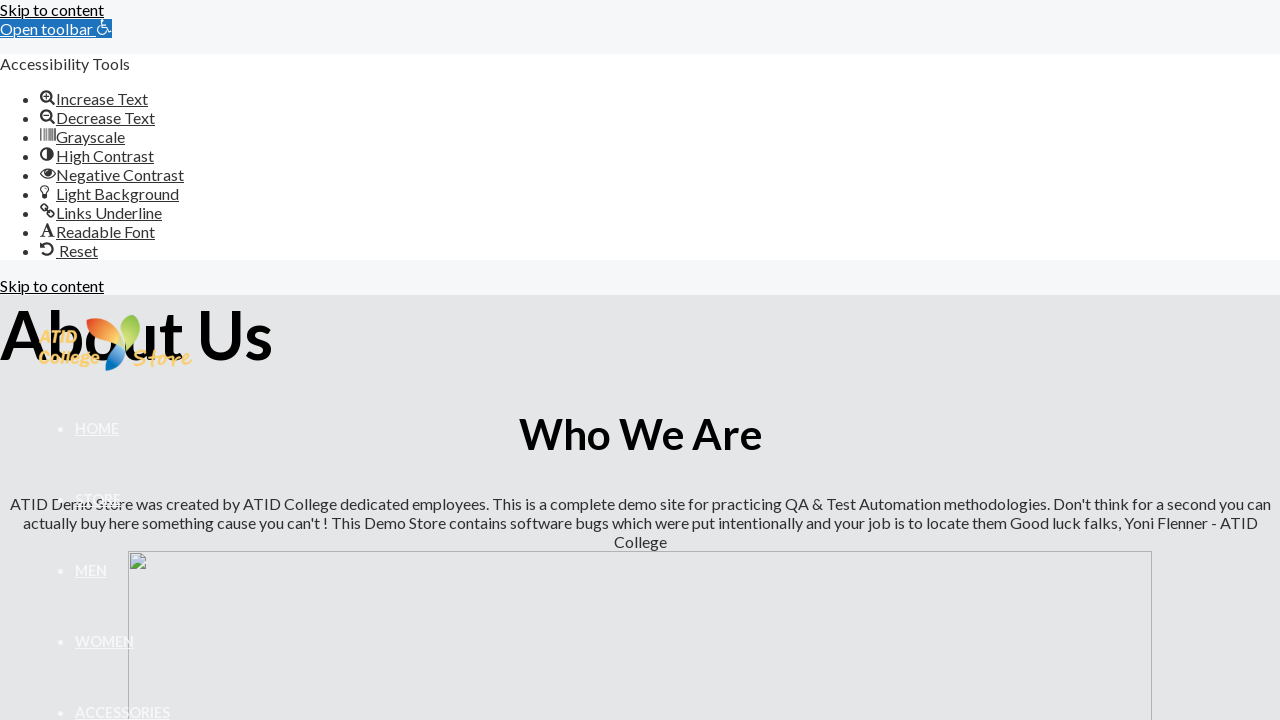

Navigated back to homepage
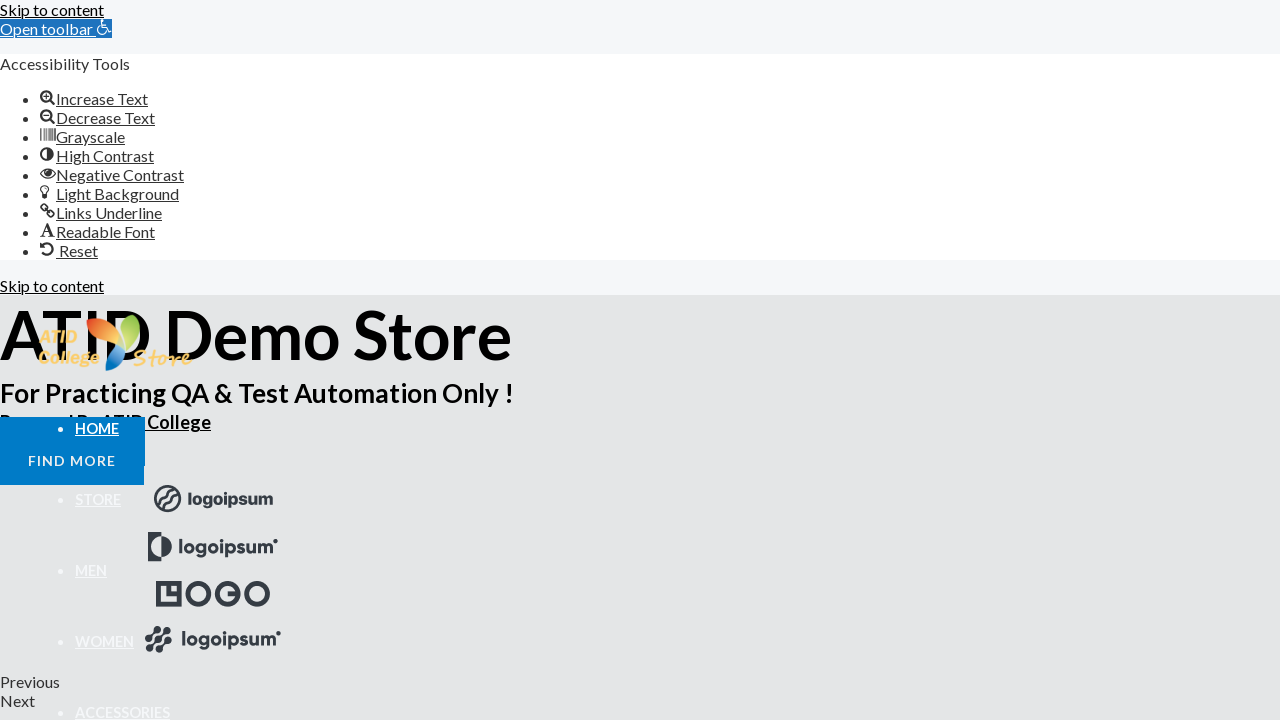

Clicked Contact Us navbar link at (122, 360) on xpath=//li[@id='menu-item-829']//a[@class='menu-link'][normalize-space()='Contac
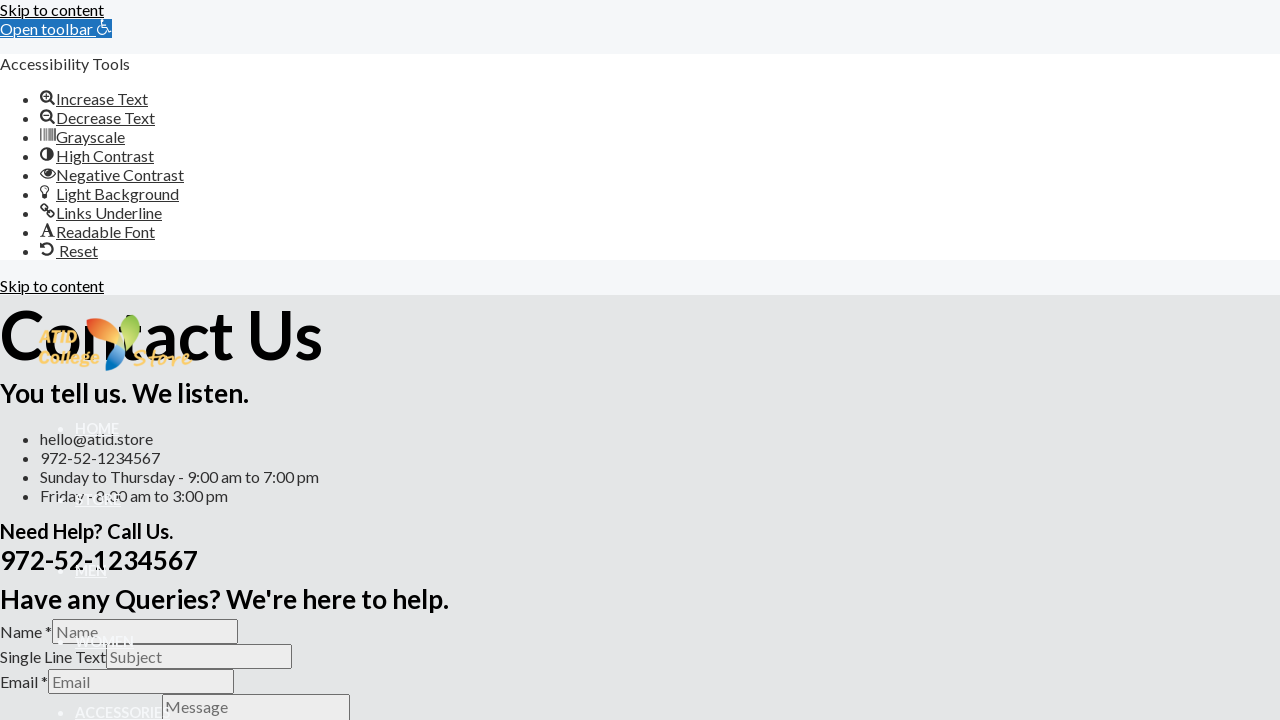

Contact Us page loaded - Contact Us heading visible
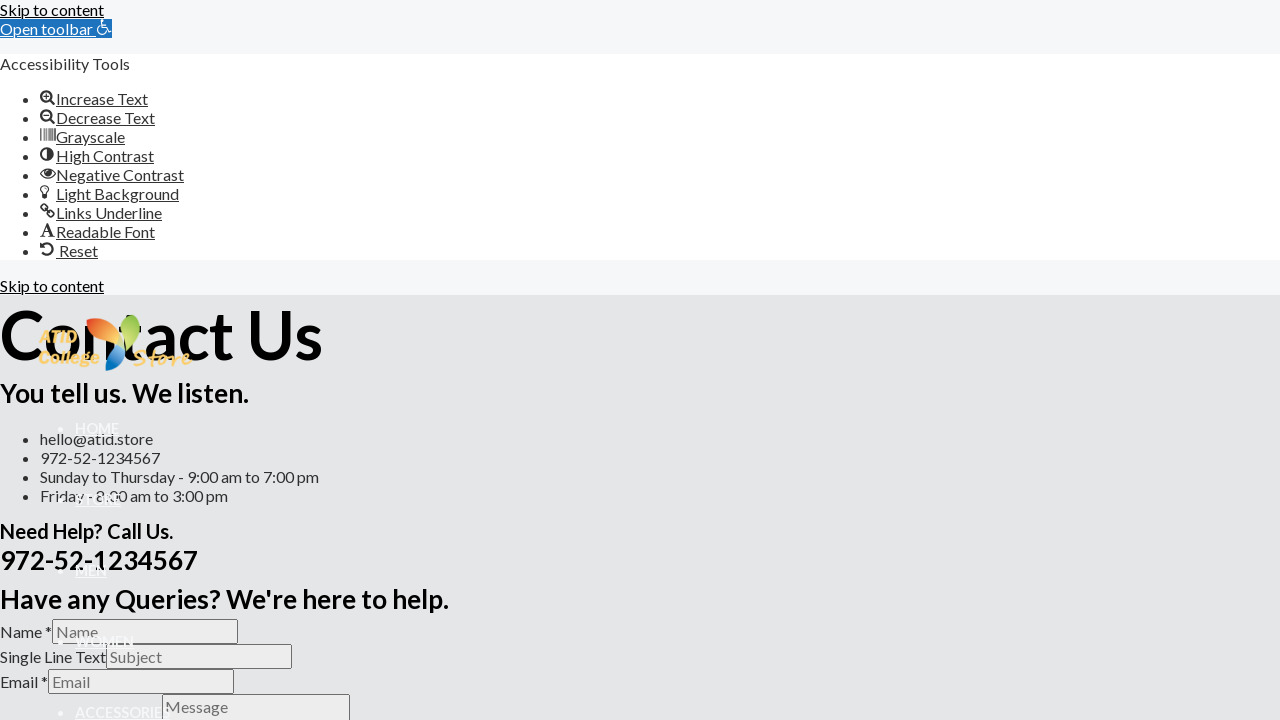

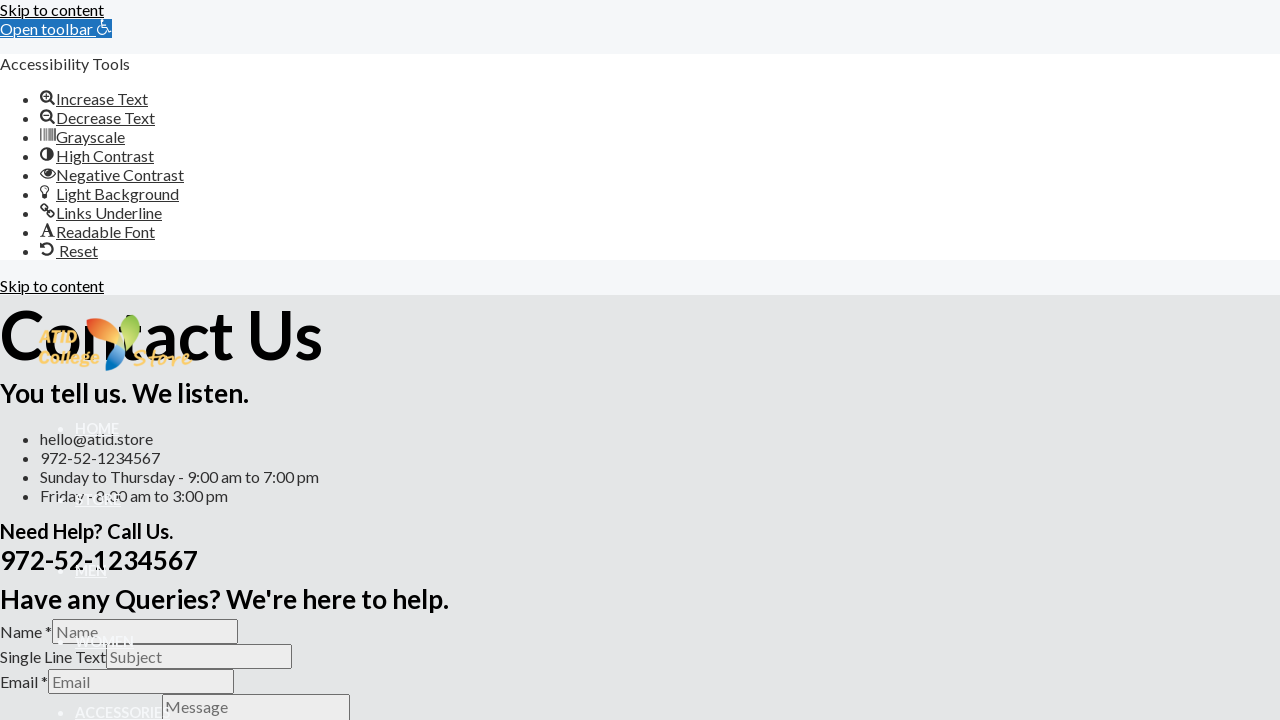